Tests hover functionality by hovering over an element to reveal a dropdown menu and then clicking the Reload option

Starting URL: https://rahulshettyacademy.com/AutomationPractice/

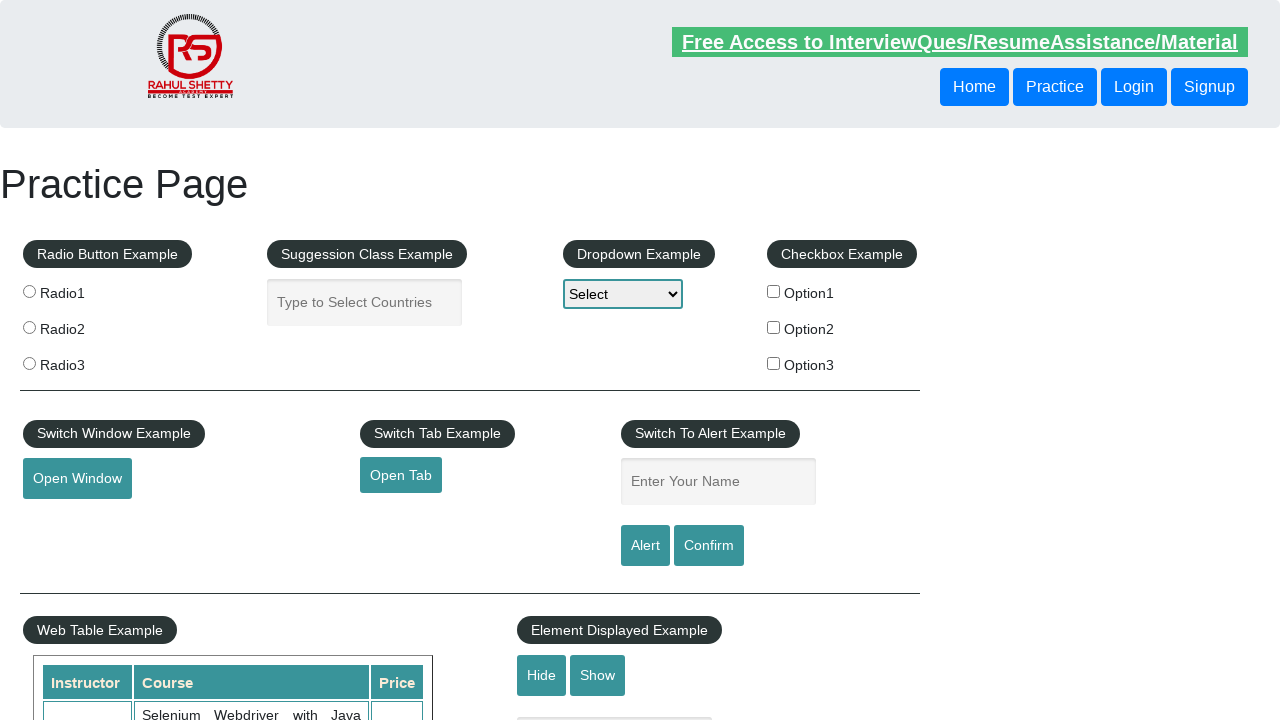

Hovered over the mouse hover element to reveal dropdown menu at (83, 361) on #mousehover
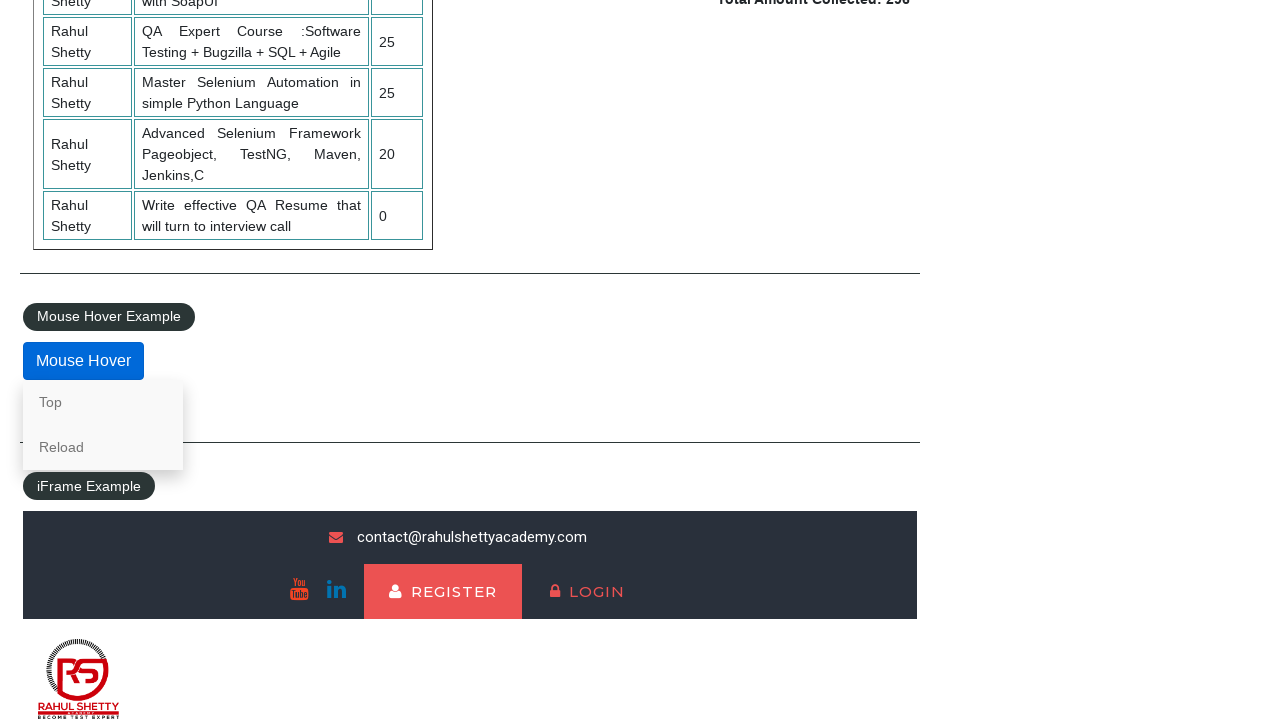

Clicked the Reload option from the dropdown menu at (103, 447) on xpath=//a[normalize-space()='Reload']
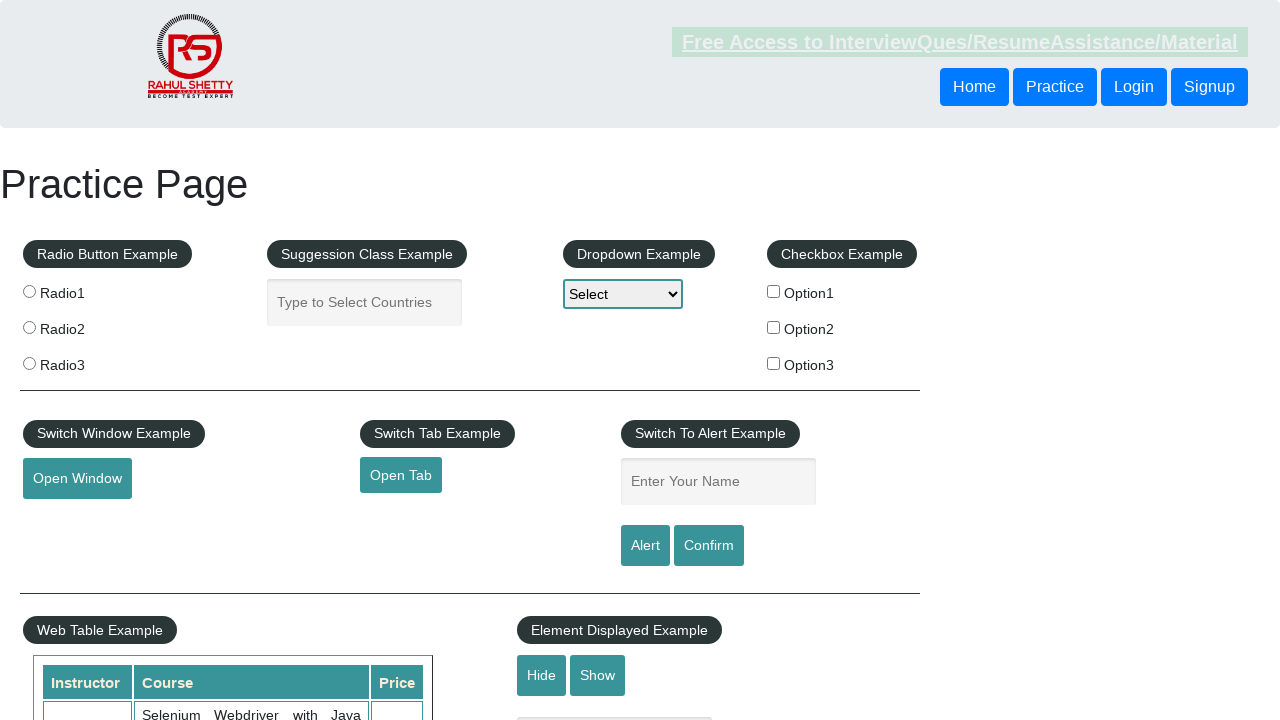

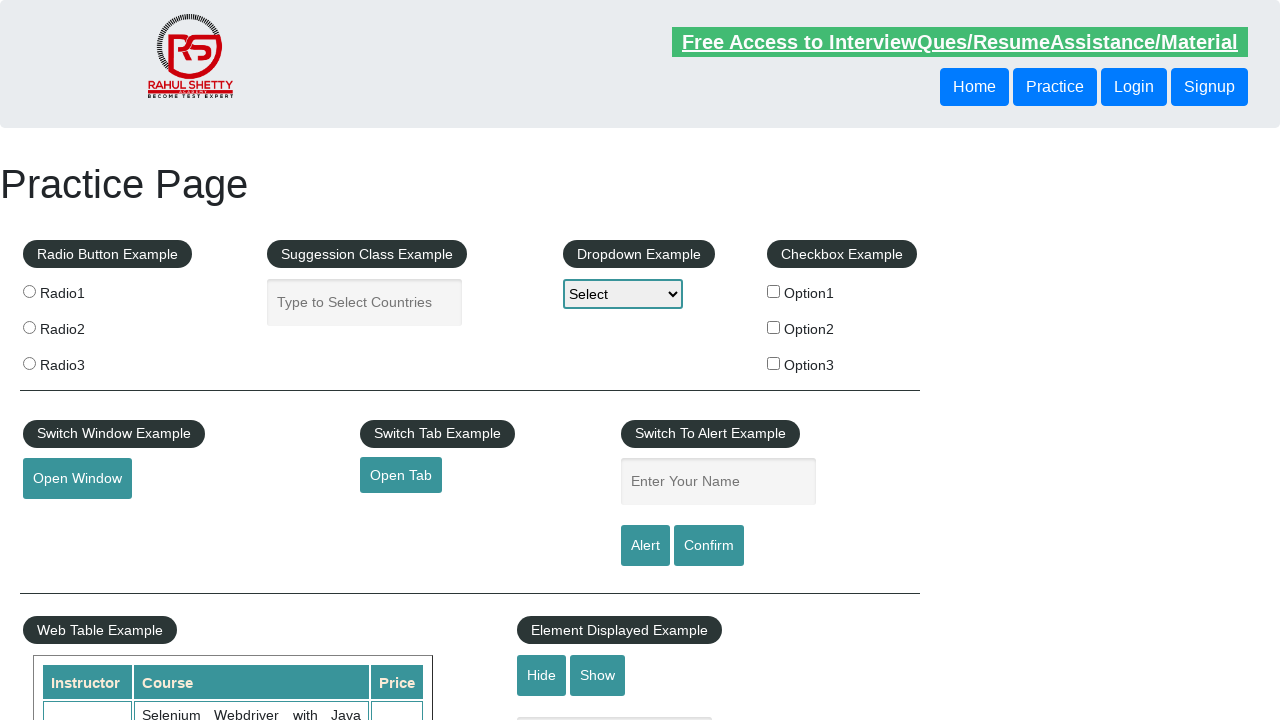